Tests navigation to the About Us page by clicking the About Us link on the ParaBank homepage

Starting URL: https://parabank.parasoft.com/parabank/index.htm

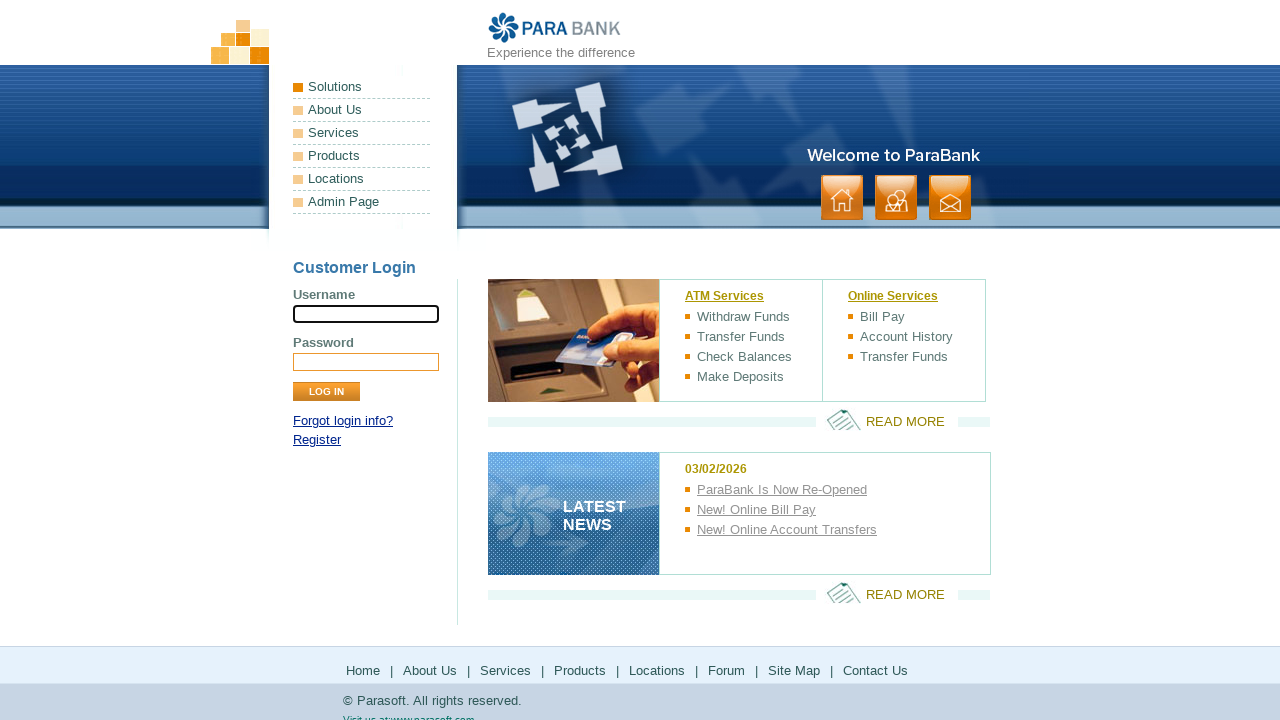

Clicked About Us link on ParaBank homepage at (362, 110) on text=About Us
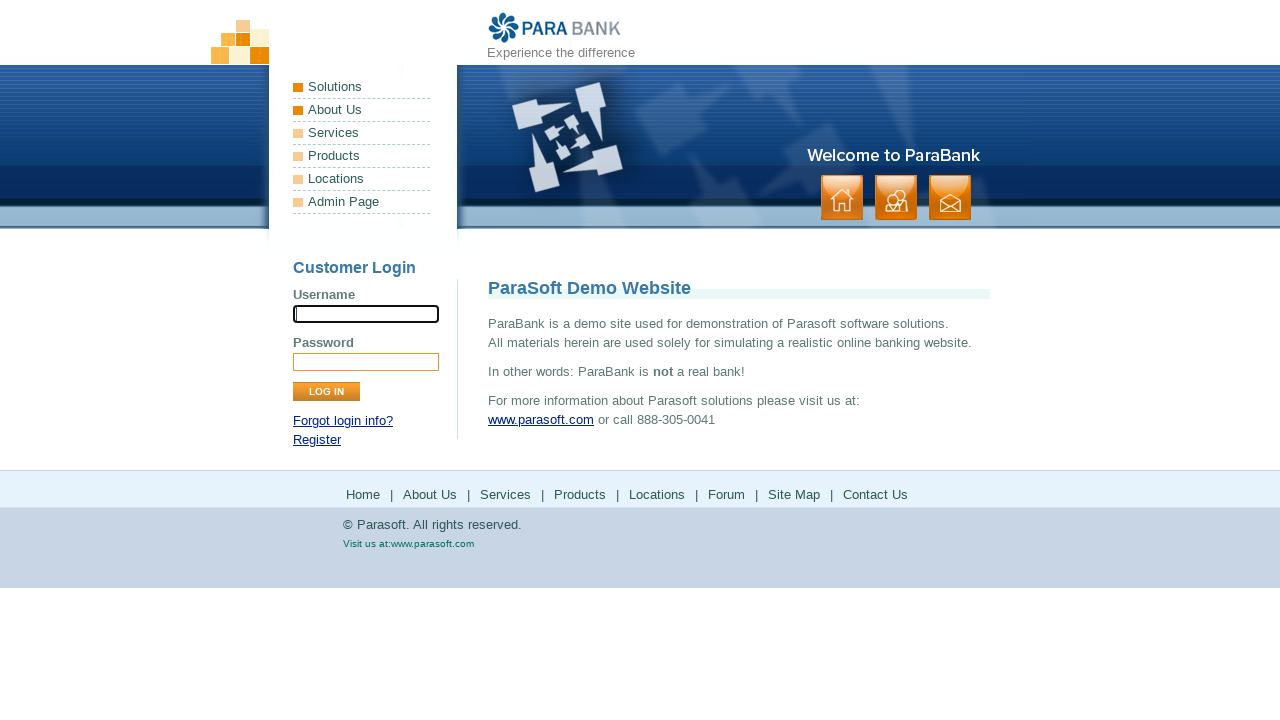

About Us page loaded (domcontentloaded)
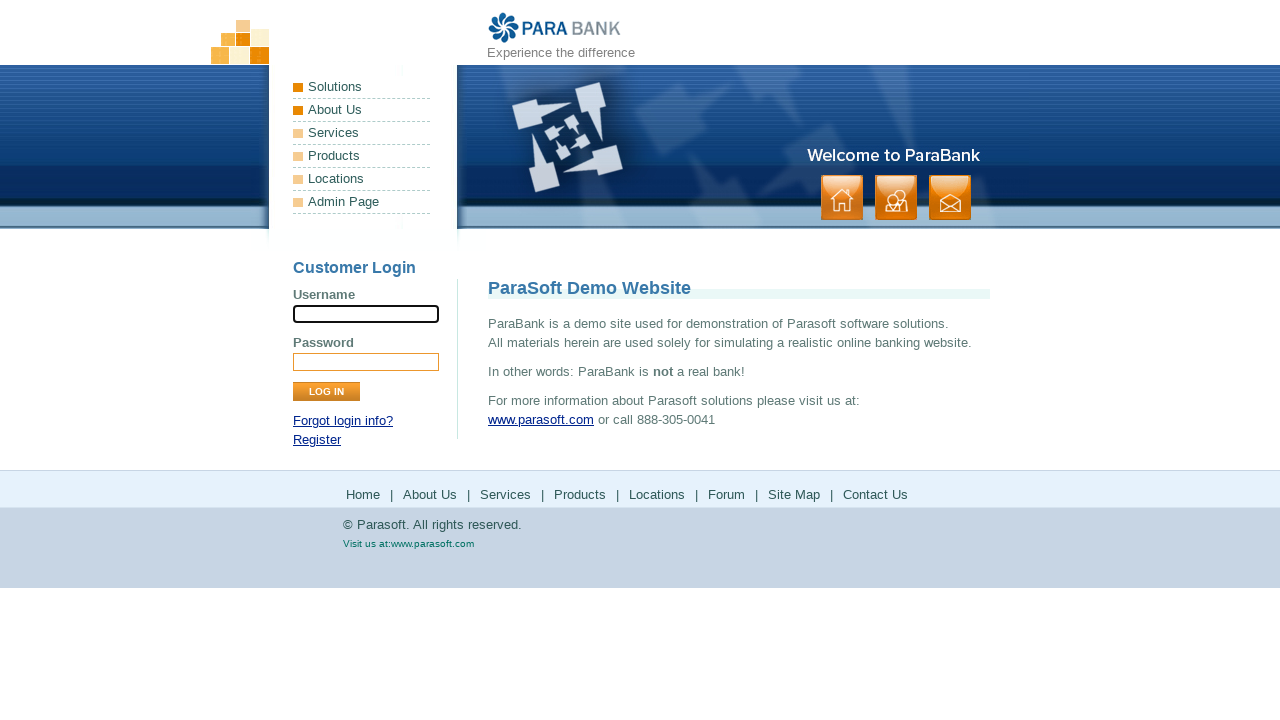

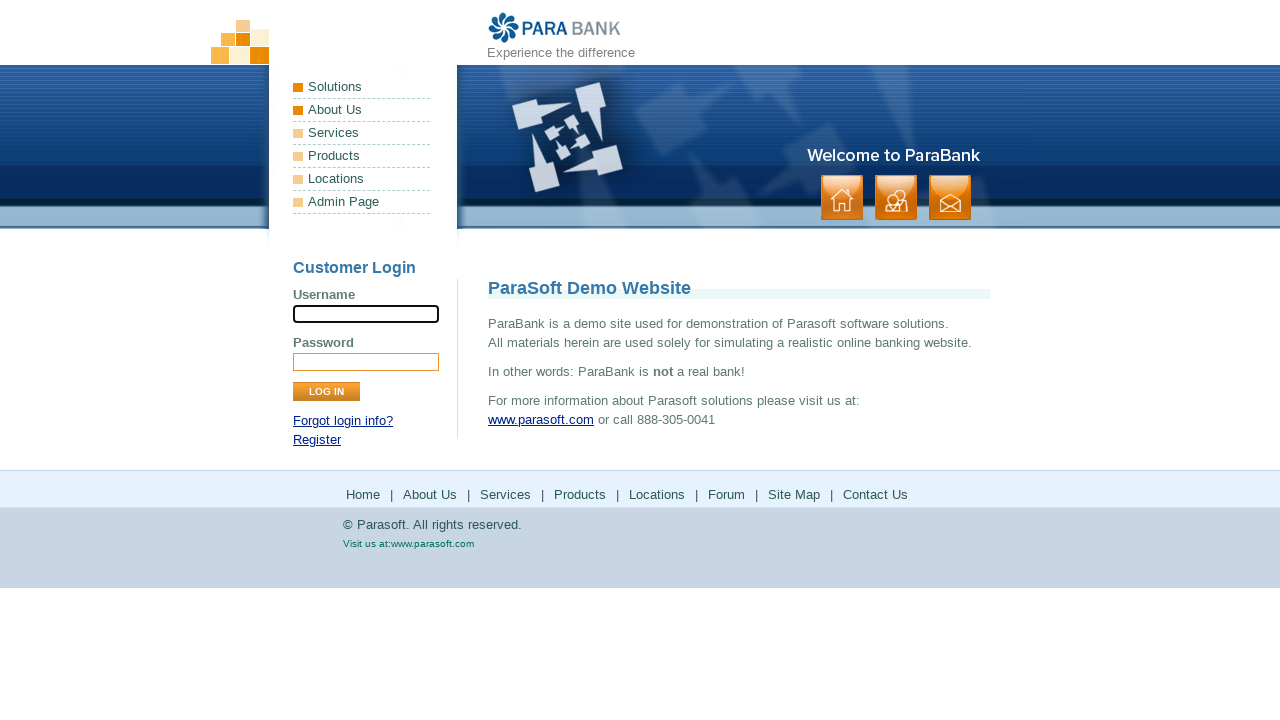